Tests dynamic loading by clicking start button and waiting for hidden content to appear

Starting URL: https://the-internet.herokuapp.com/dynamic_loading/1

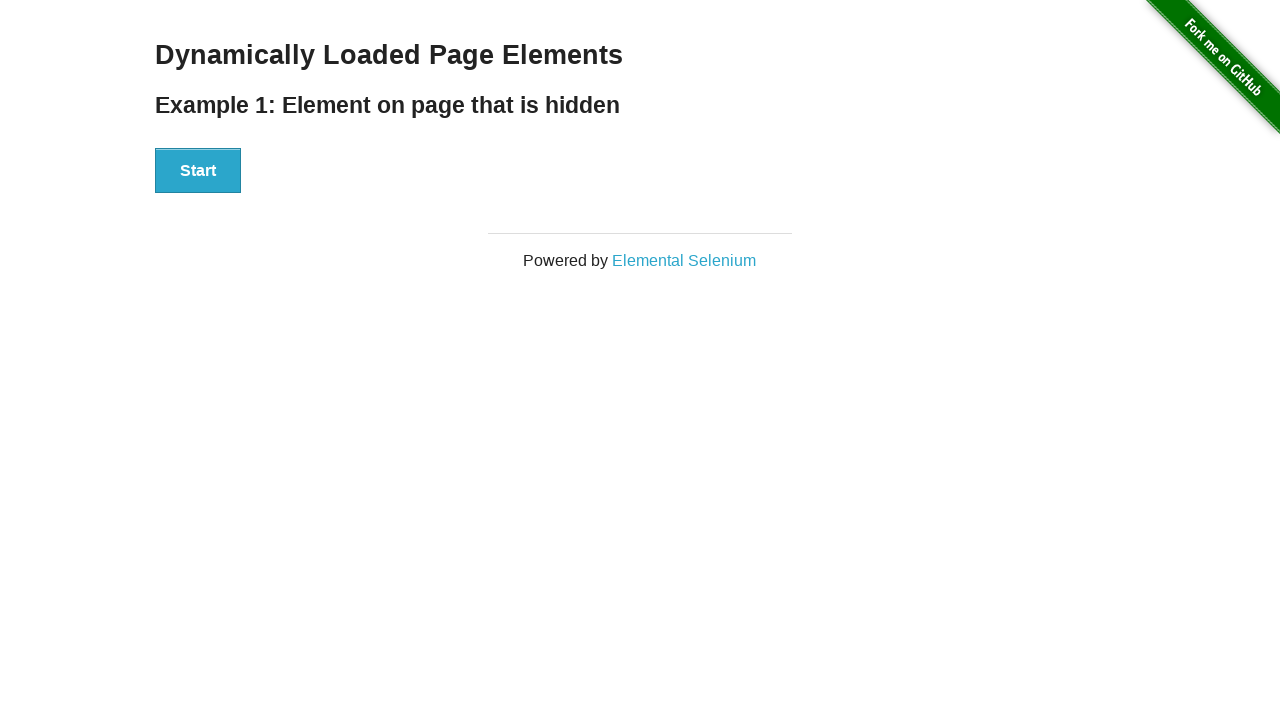

Clicked start button to trigger dynamic loading at (198, 171) on #start > button
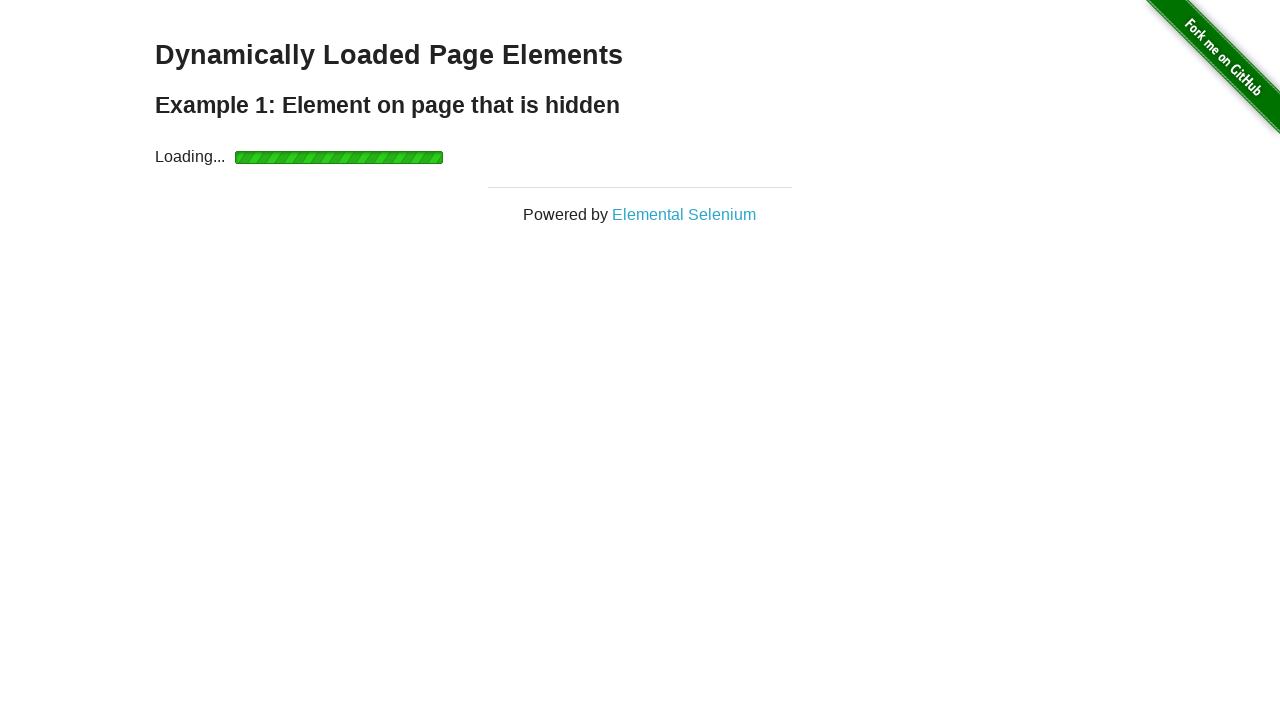

Waited for finish element to become visible
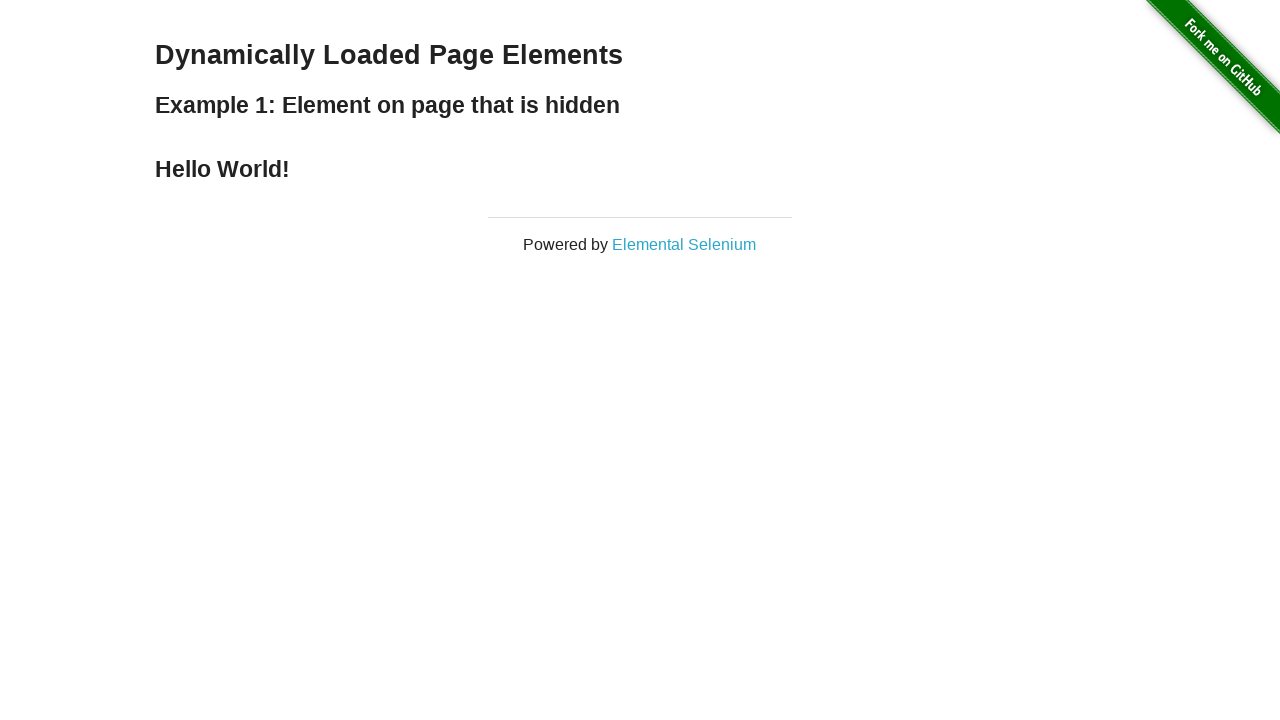

Retrieved text content from finish element
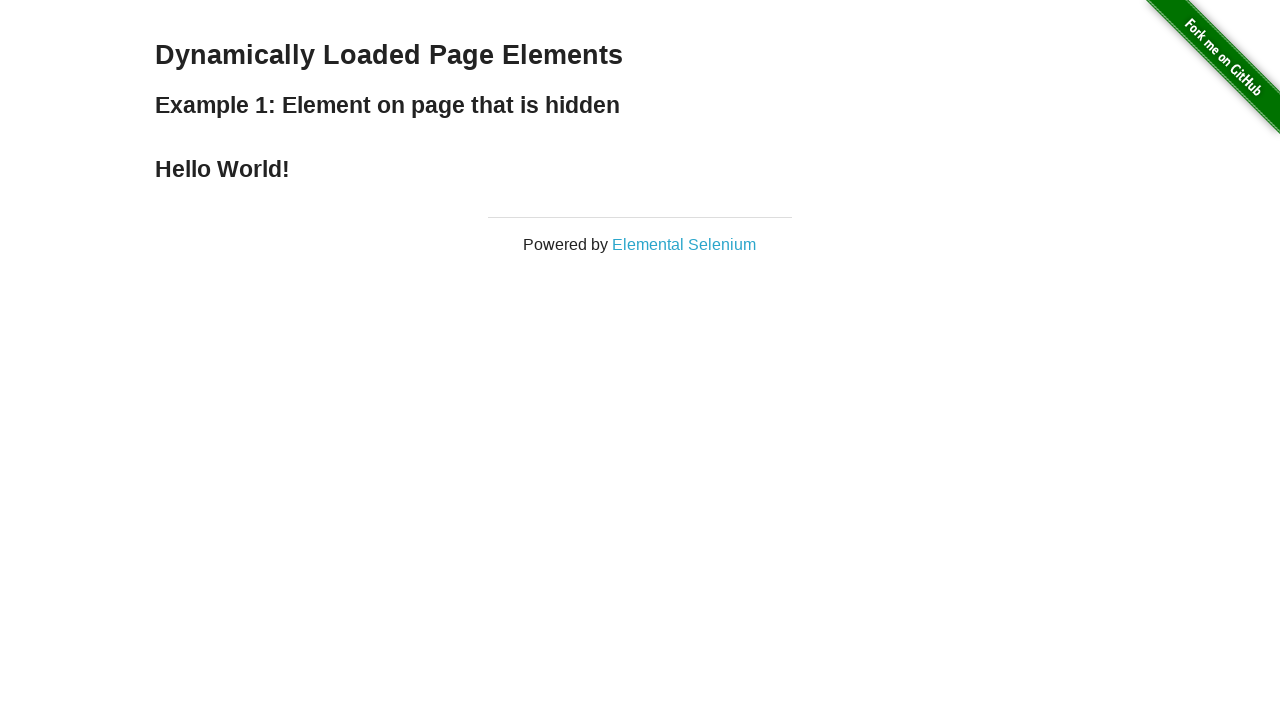

Verified that 'Hello World!' message appeared correctly
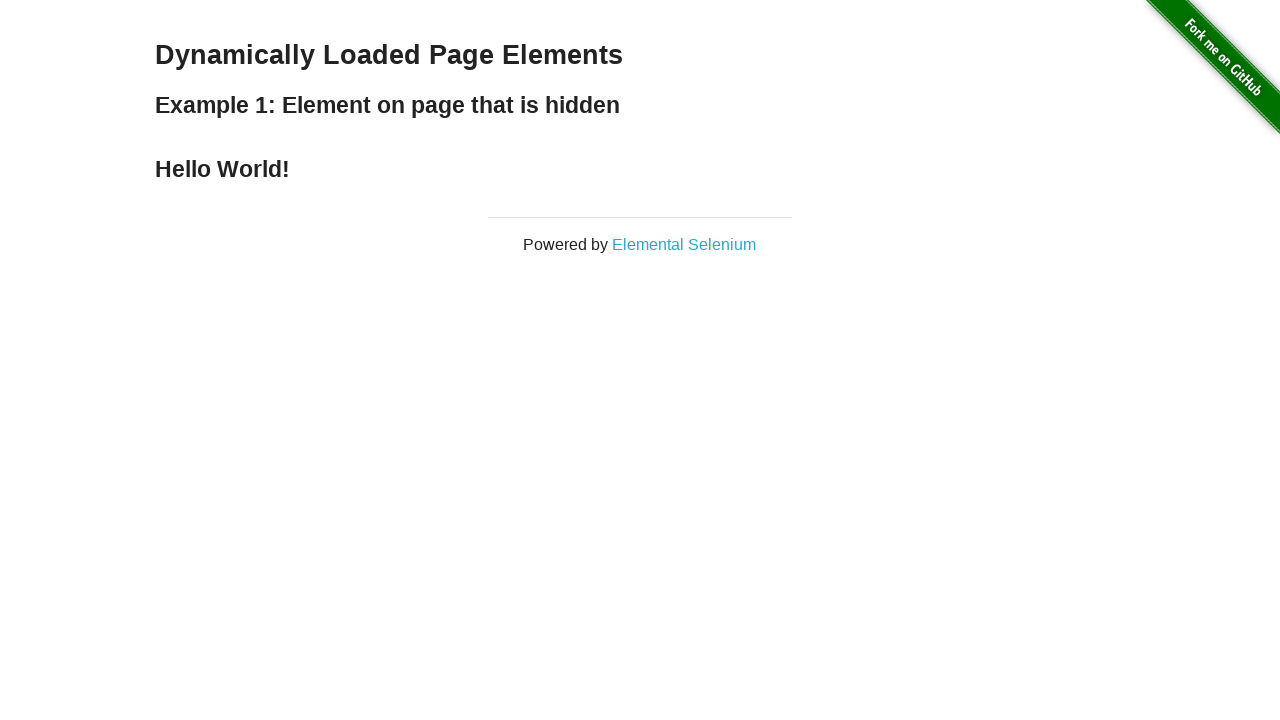

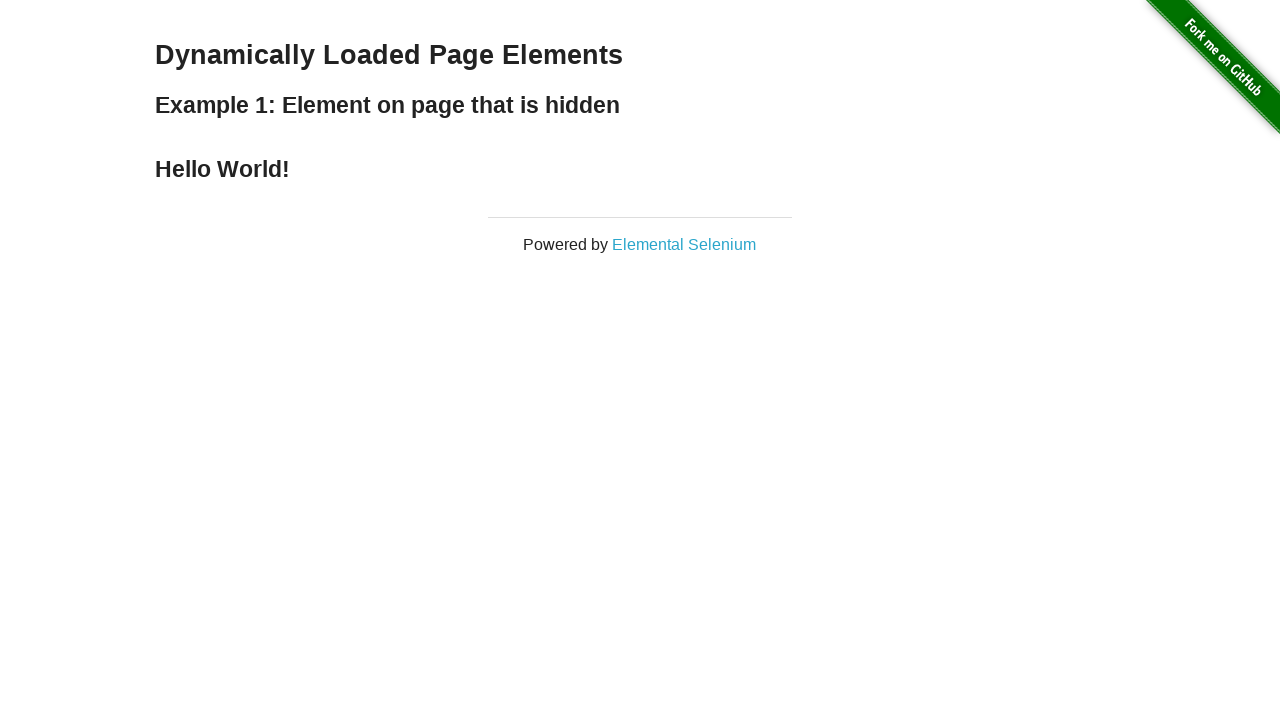